Navigates to a buttons demo page and clicks on a specific button identified by its CSS selector

Starting URL: https://www.automationtesting.co.uk/buttons.html

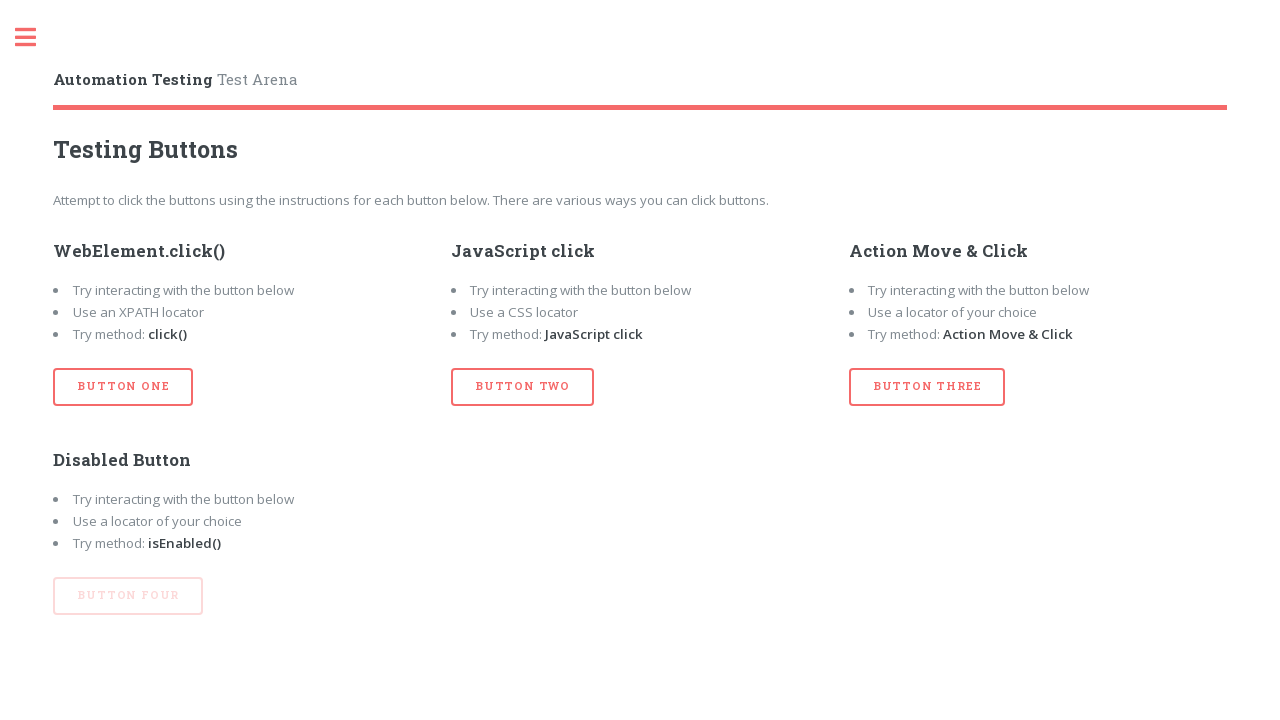

Navigated to buttons demo page
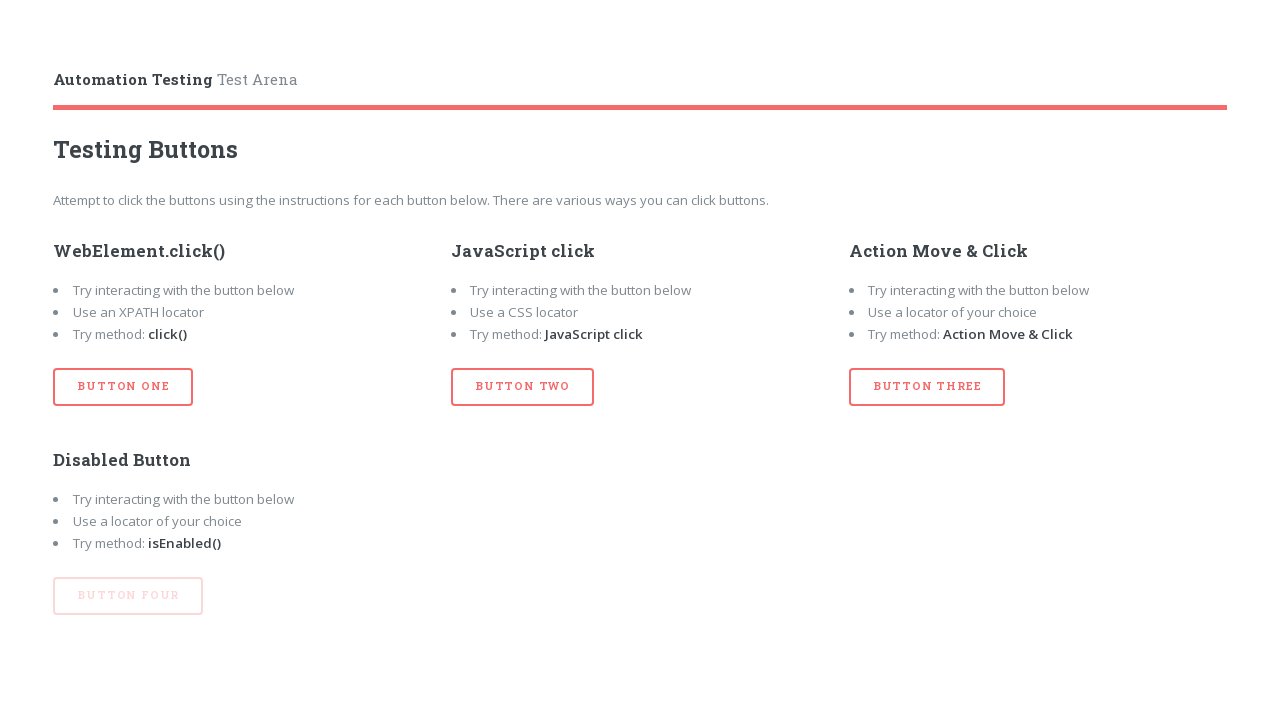

Clicked button with CSS selector #btn_one at (123, 387) on #btn_one
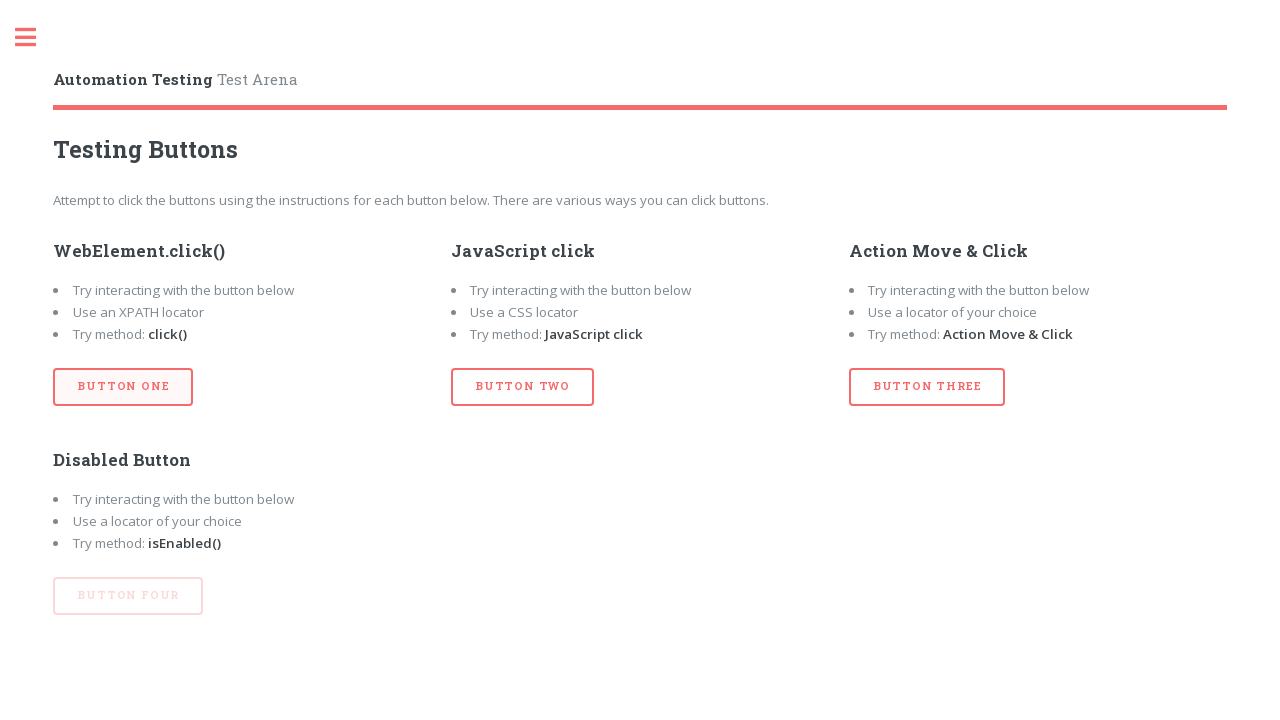

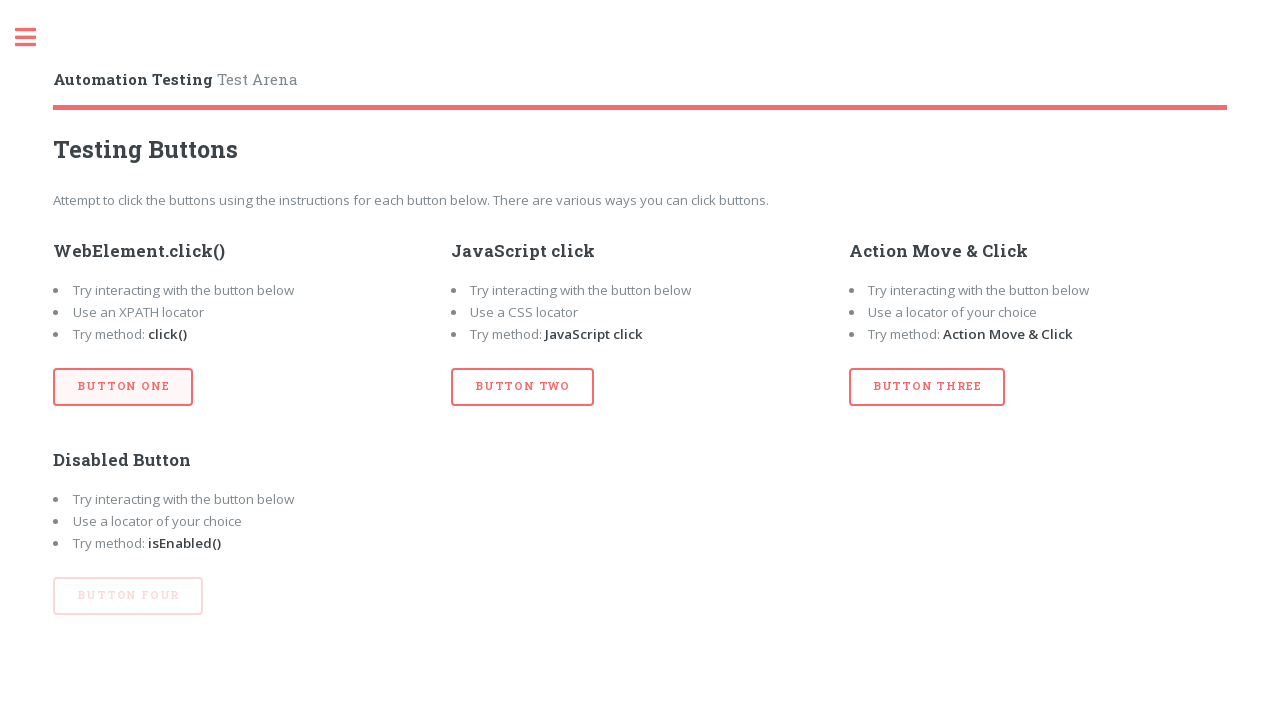